Tests footer link navigation by clicking on links in the first footer section to open them in new tabs, then iterating through all opened tabs to verify they loaded correctly.

Starting URL: https://rahulshettyacademy.com/AutomationPractice/

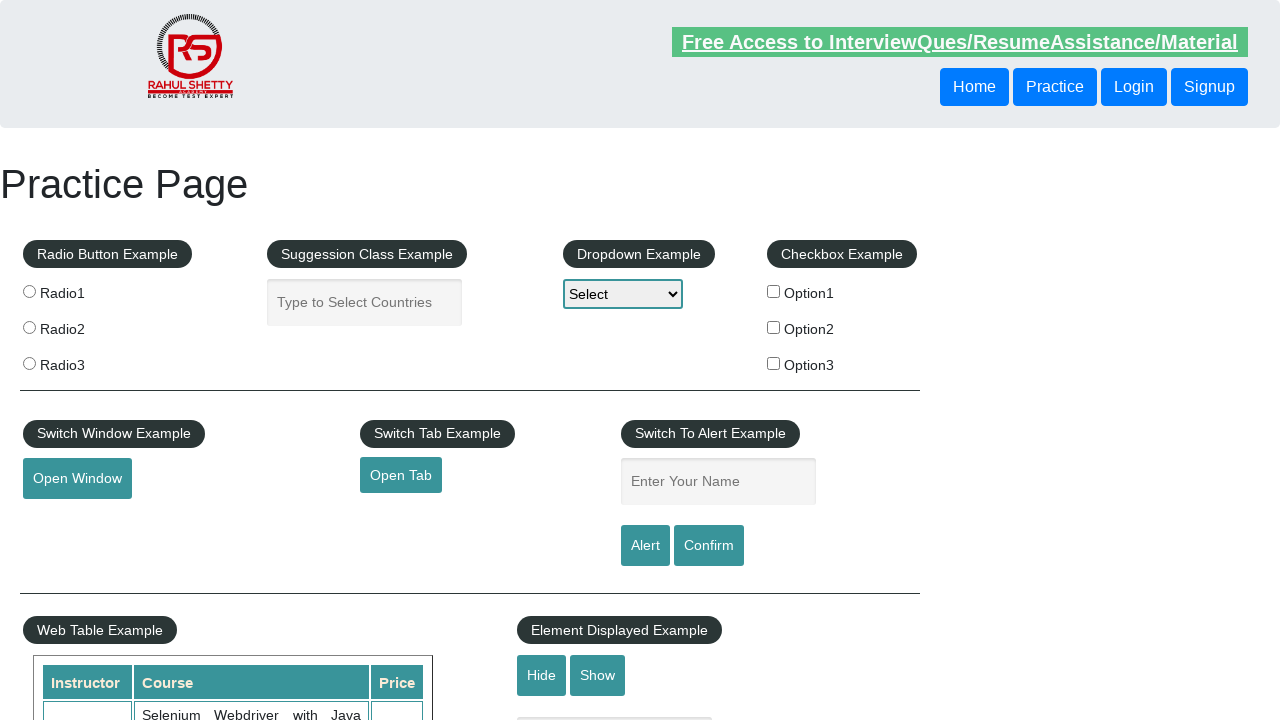

Waited for footer section (#gf-BIG) to be present
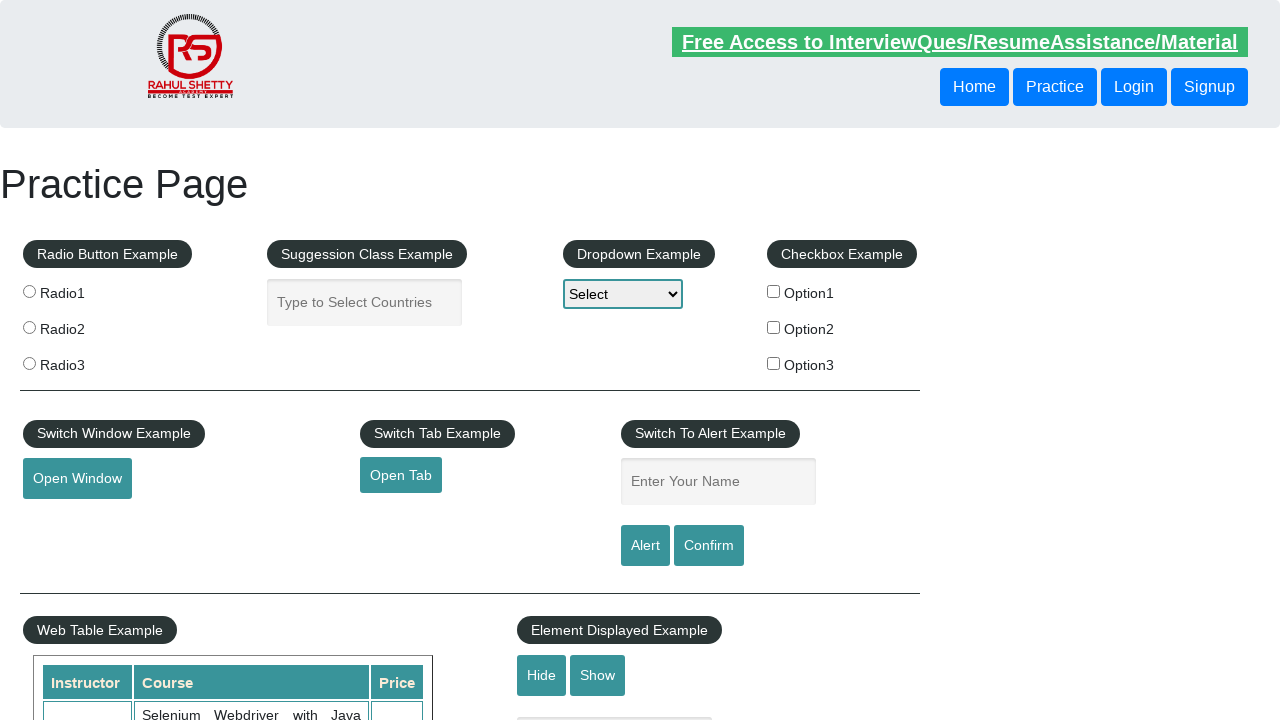

Located the first footer section
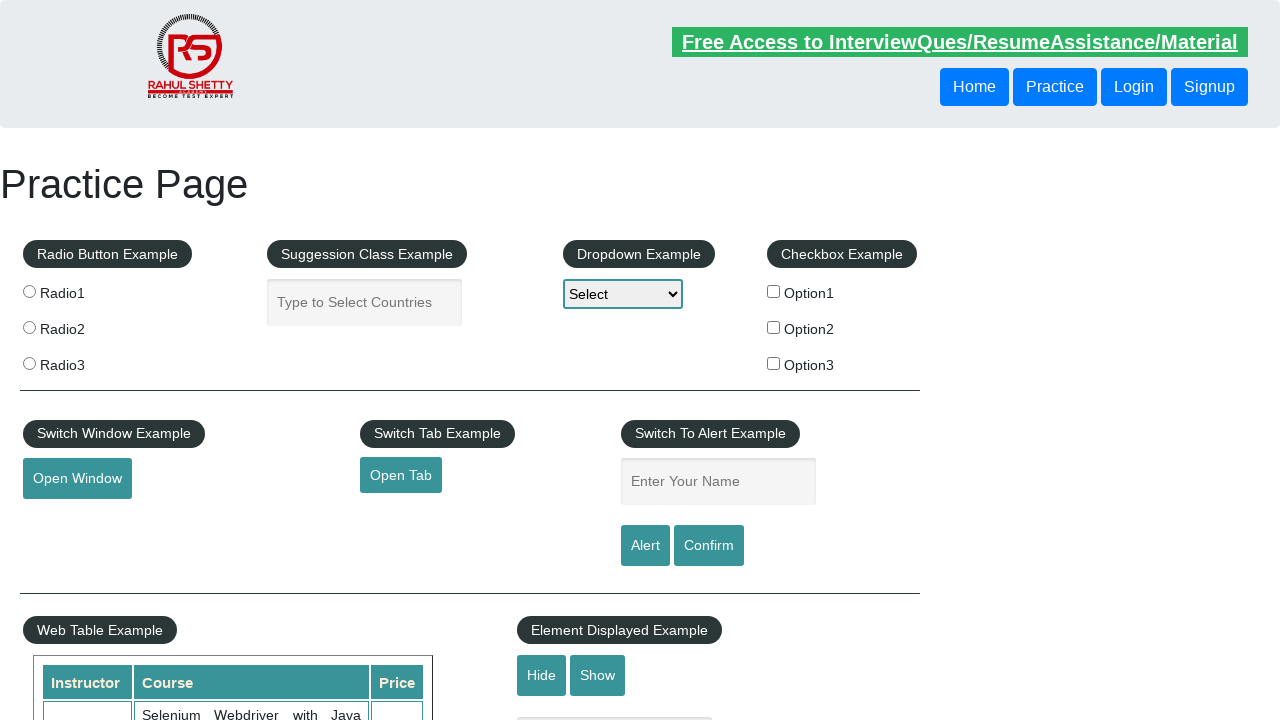

Found 5 links in the first footer section
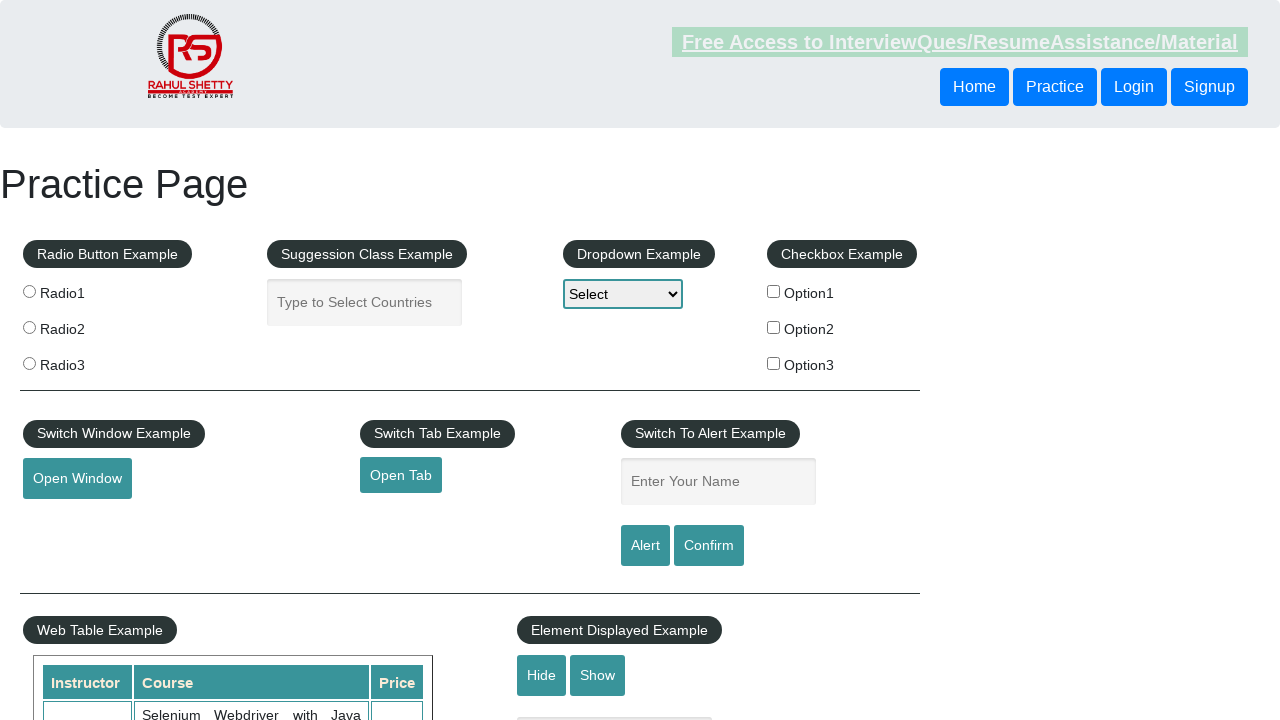

Ctrl+Clicked footer link at index 1 to open in new tab at (68, 520) on xpath=//table/tbody/tr/td[1]/ul >> a >> nth=1
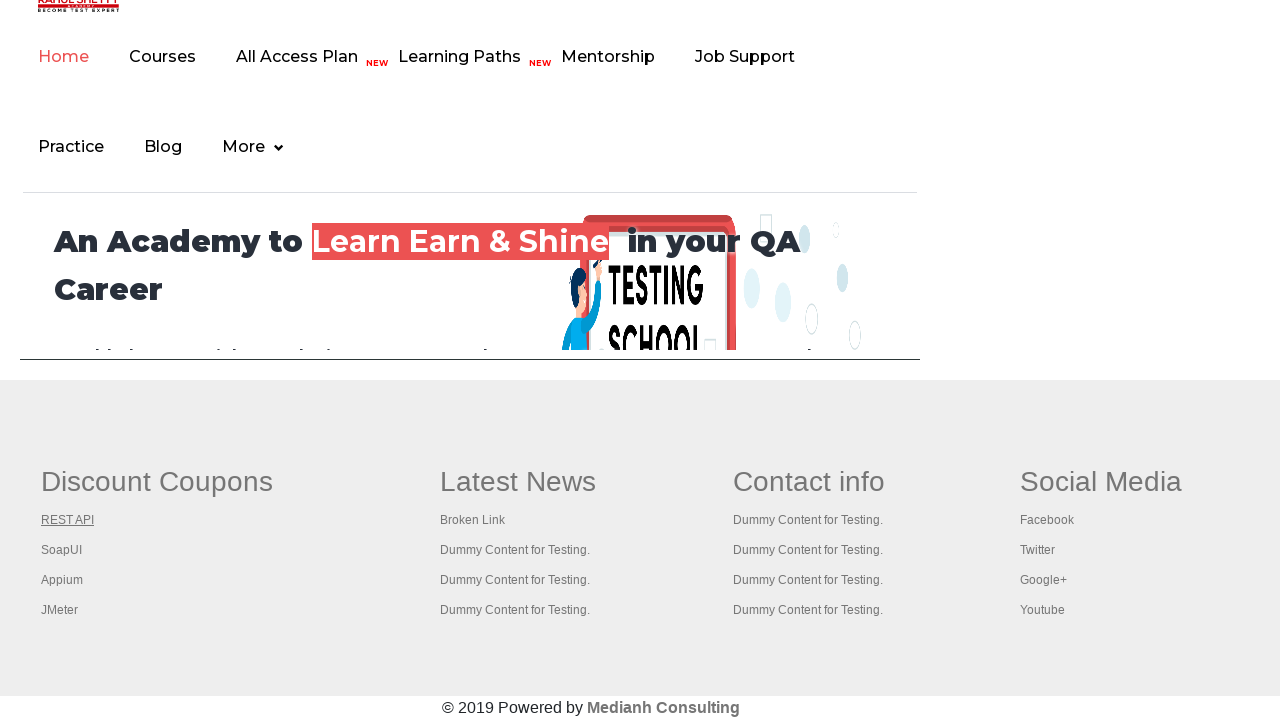

Waited 1 second before clicking next link
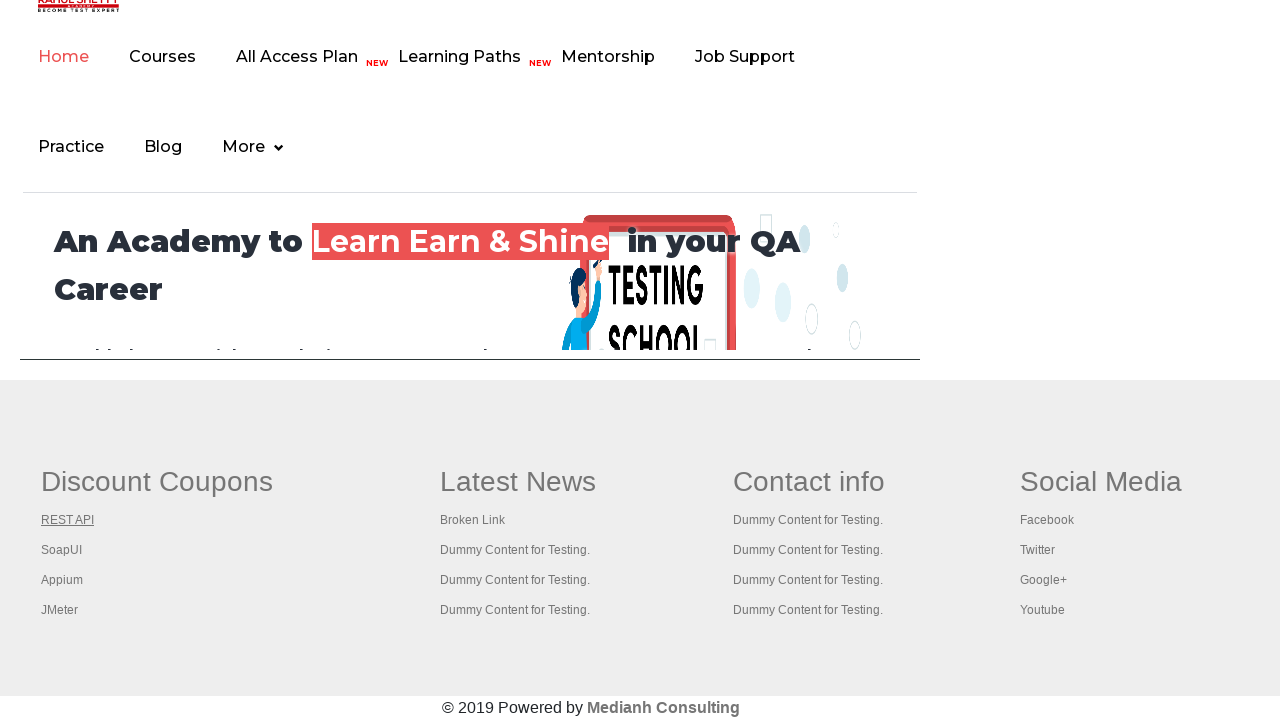

Ctrl+Clicked footer link at index 2 to open in new tab at (62, 550) on xpath=//table/tbody/tr/td[1]/ul >> a >> nth=2
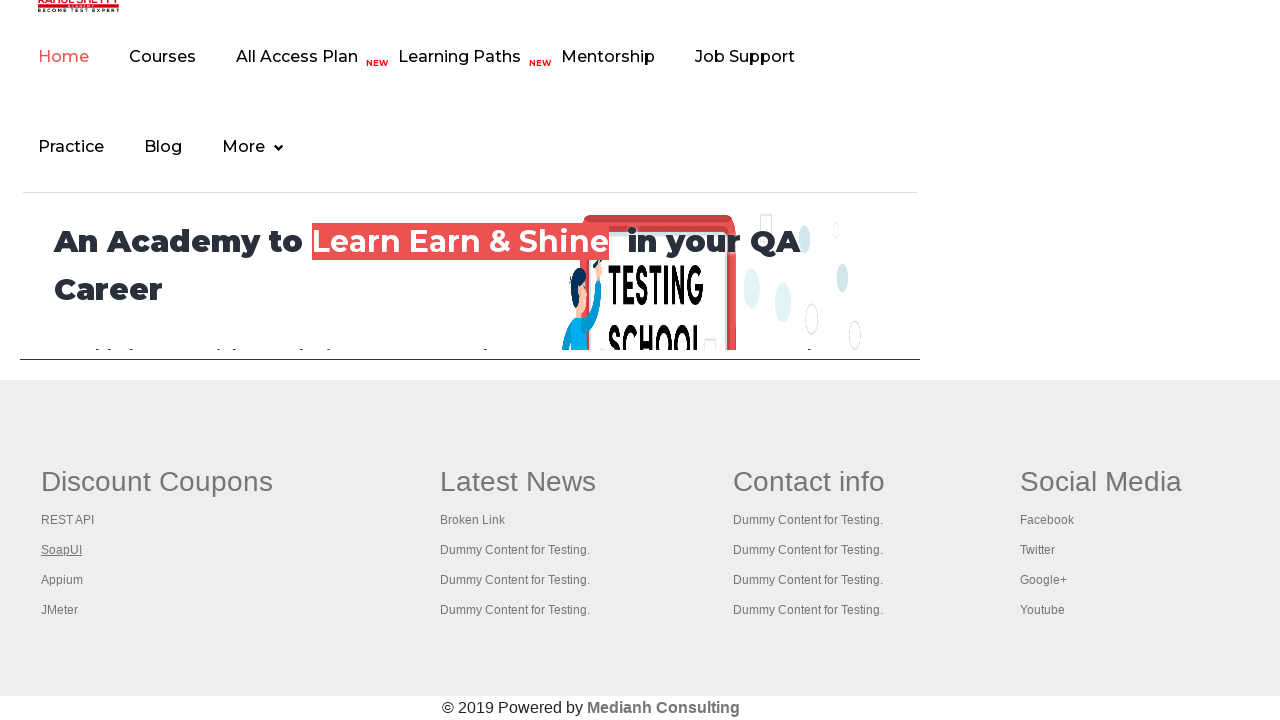

Waited 1 second before clicking next link
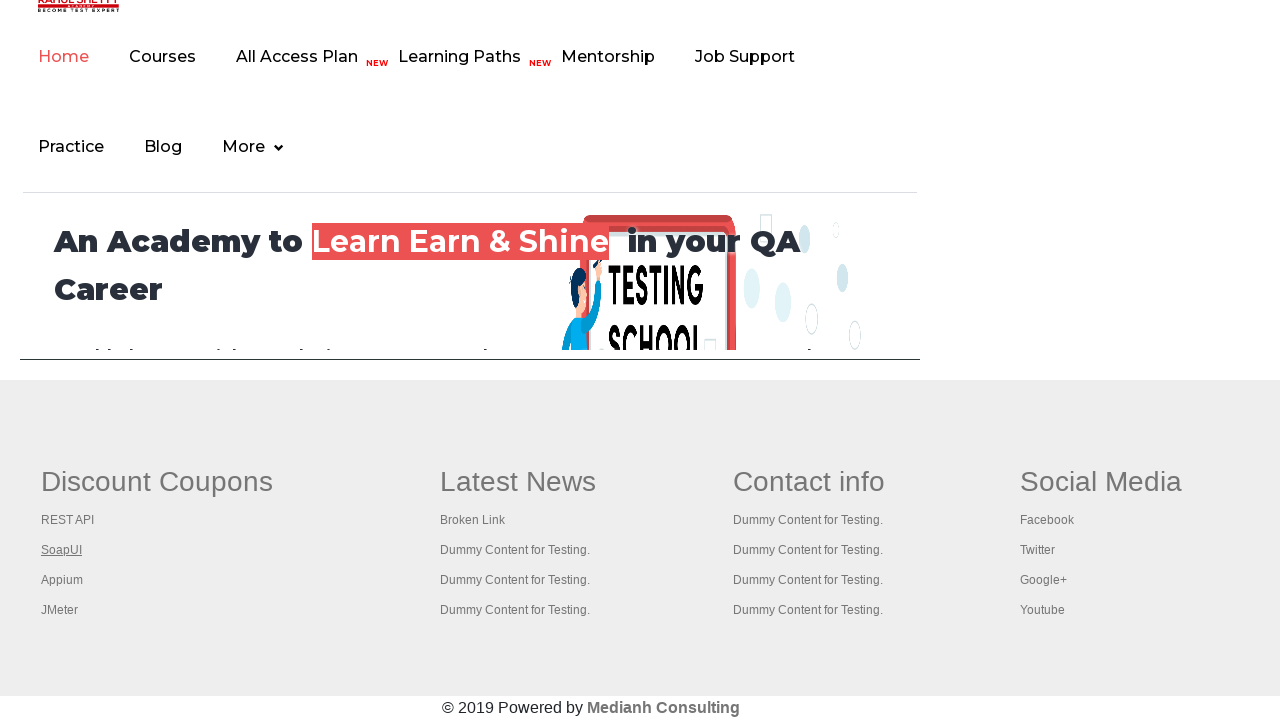

Ctrl+Clicked footer link at index 3 to open in new tab at (62, 580) on xpath=//table/tbody/tr/td[1]/ul >> a >> nth=3
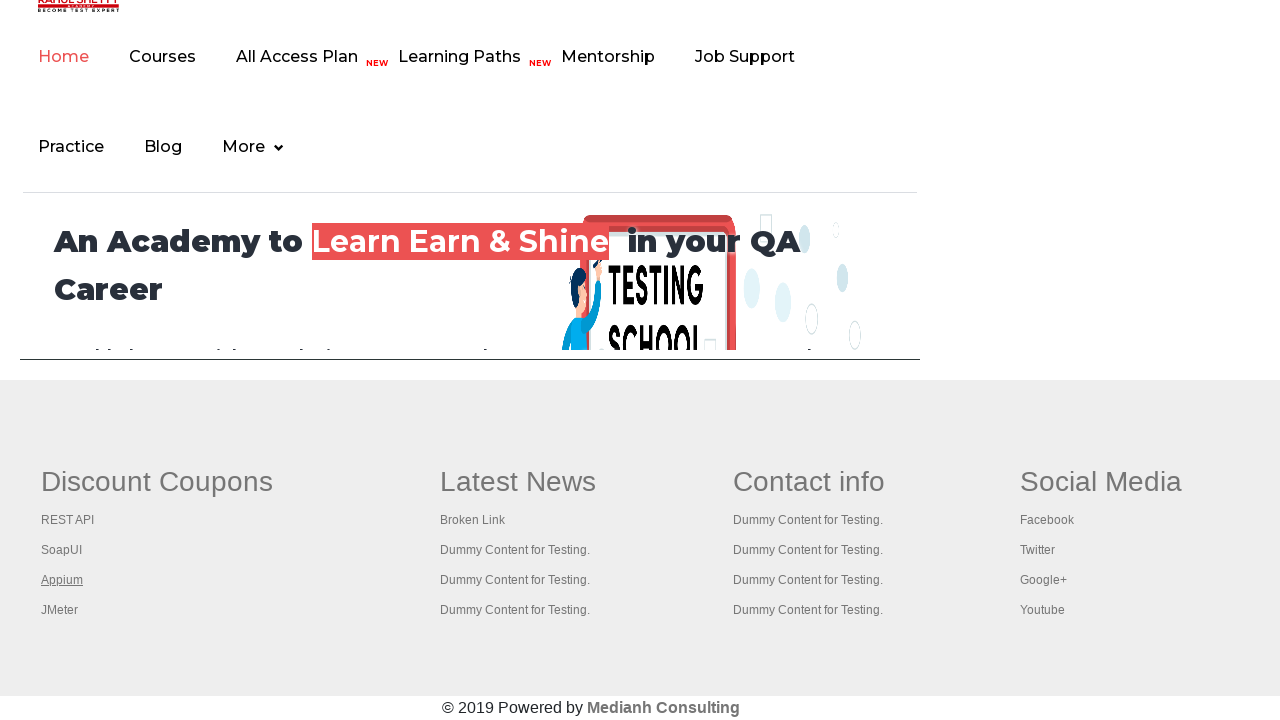

Waited 1 second before clicking next link
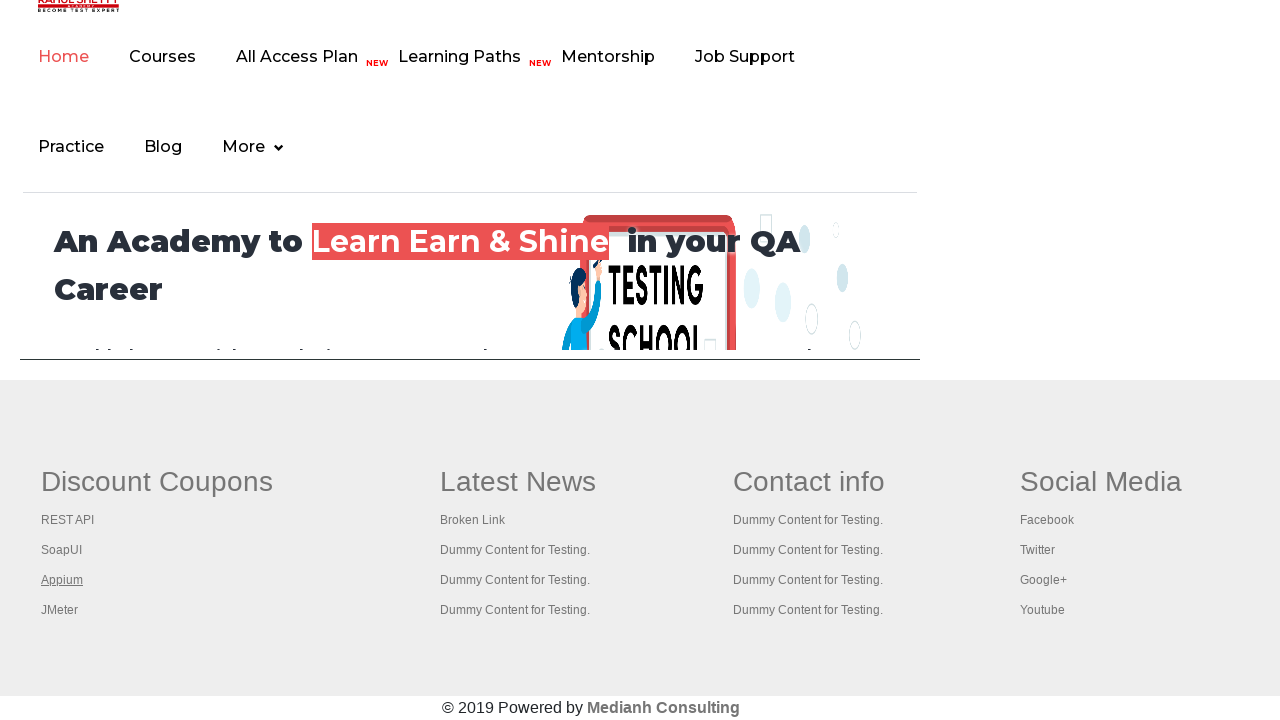

Ctrl+Clicked footer link at index 4 to open in new tab at (60, 610) on xpath=//table/tbody/tr/td[1]/ul >> a >> nth=4
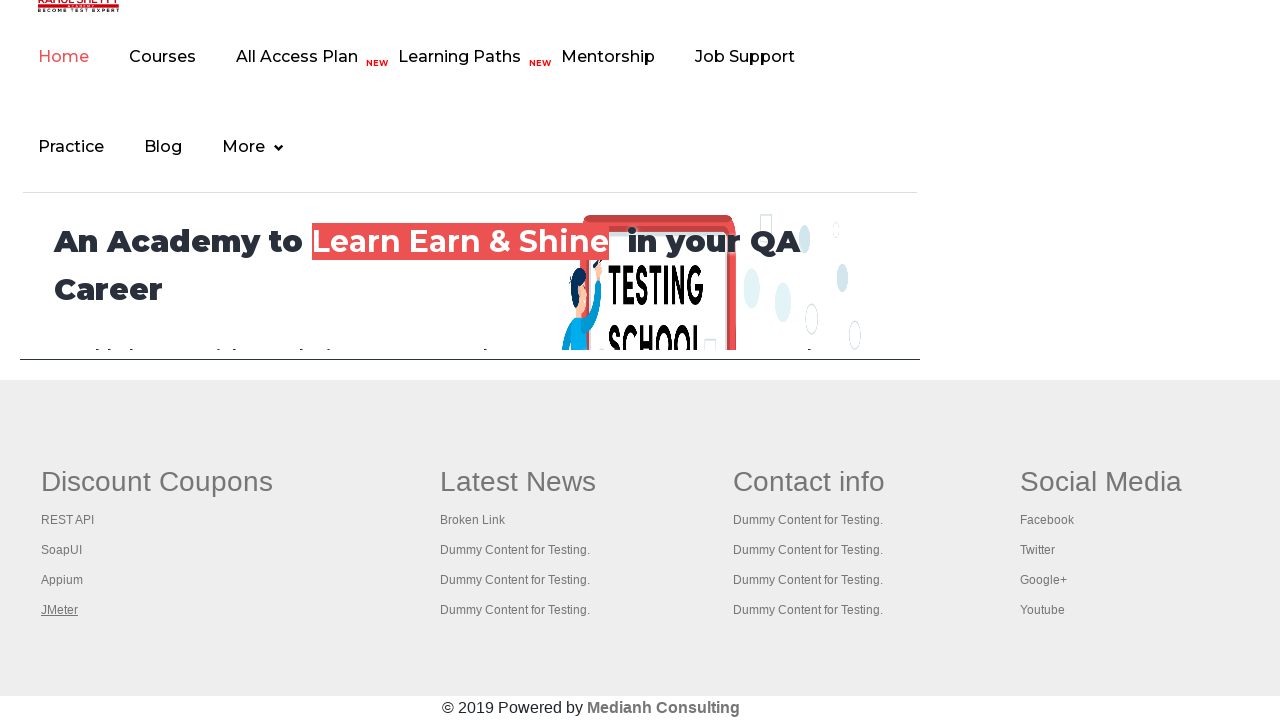

Waited 1 second before clicking next link
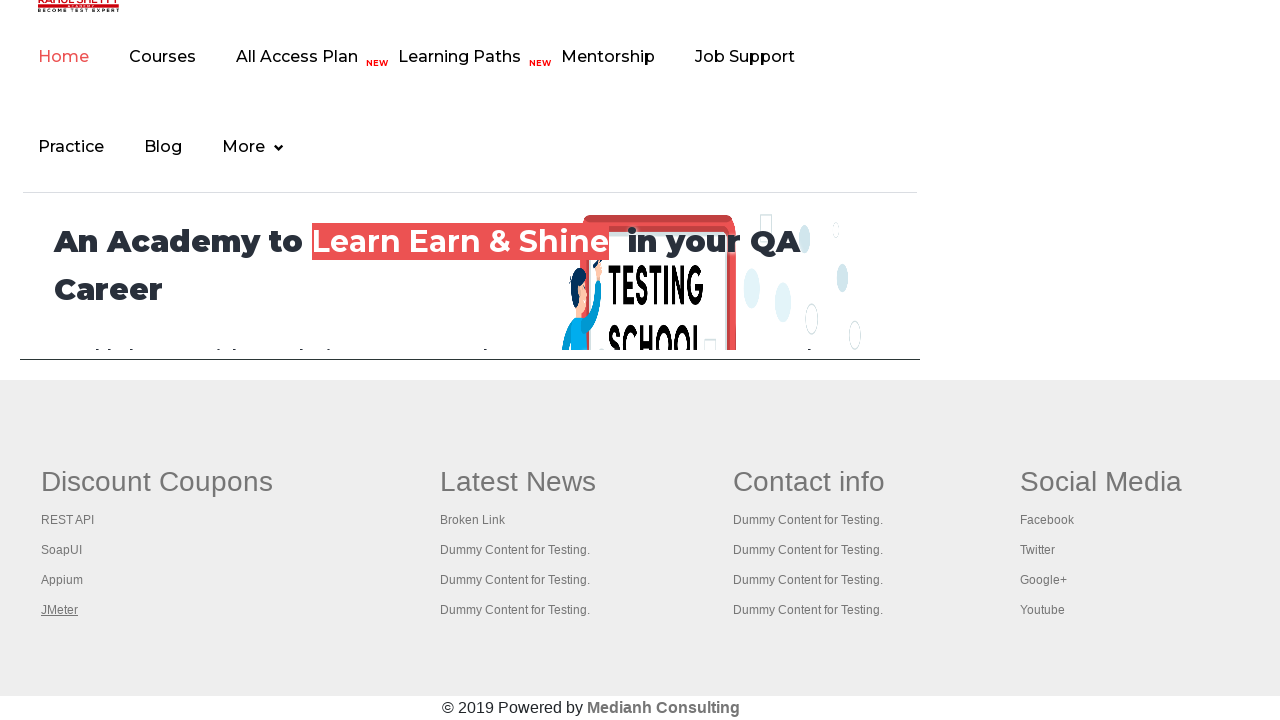

Retrieved all open tabs (5 total)
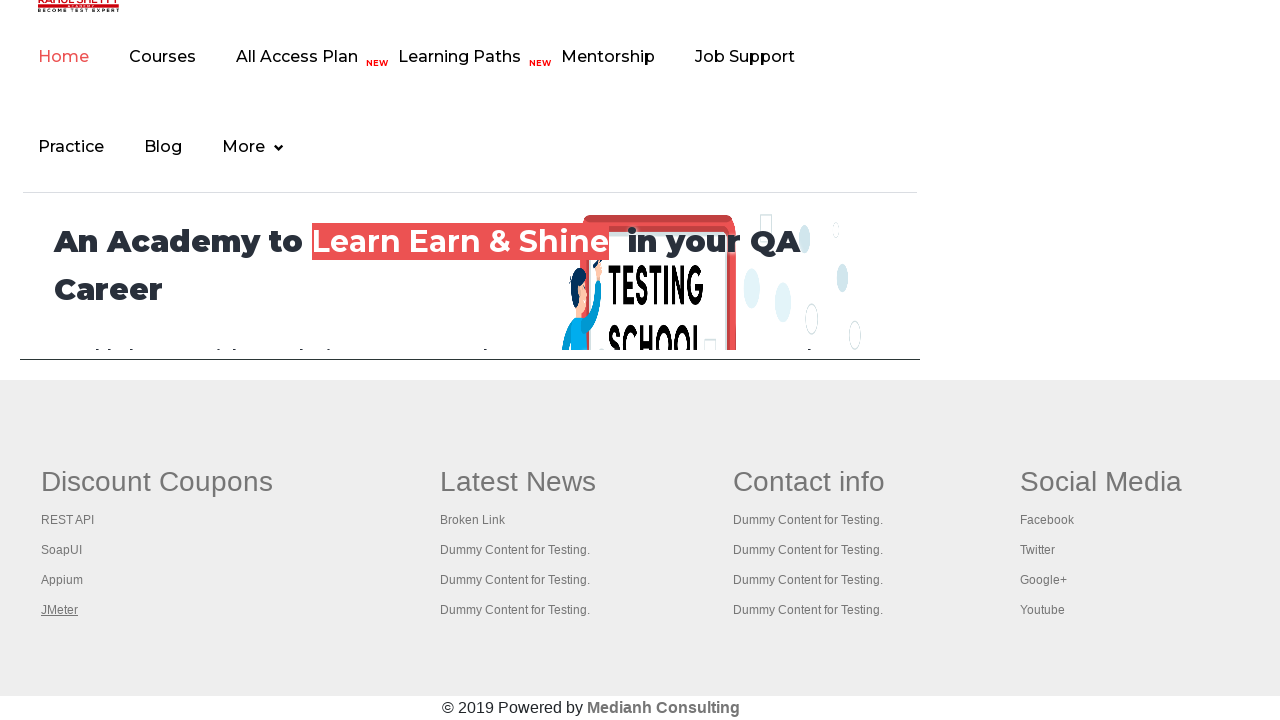

Brought tab to front
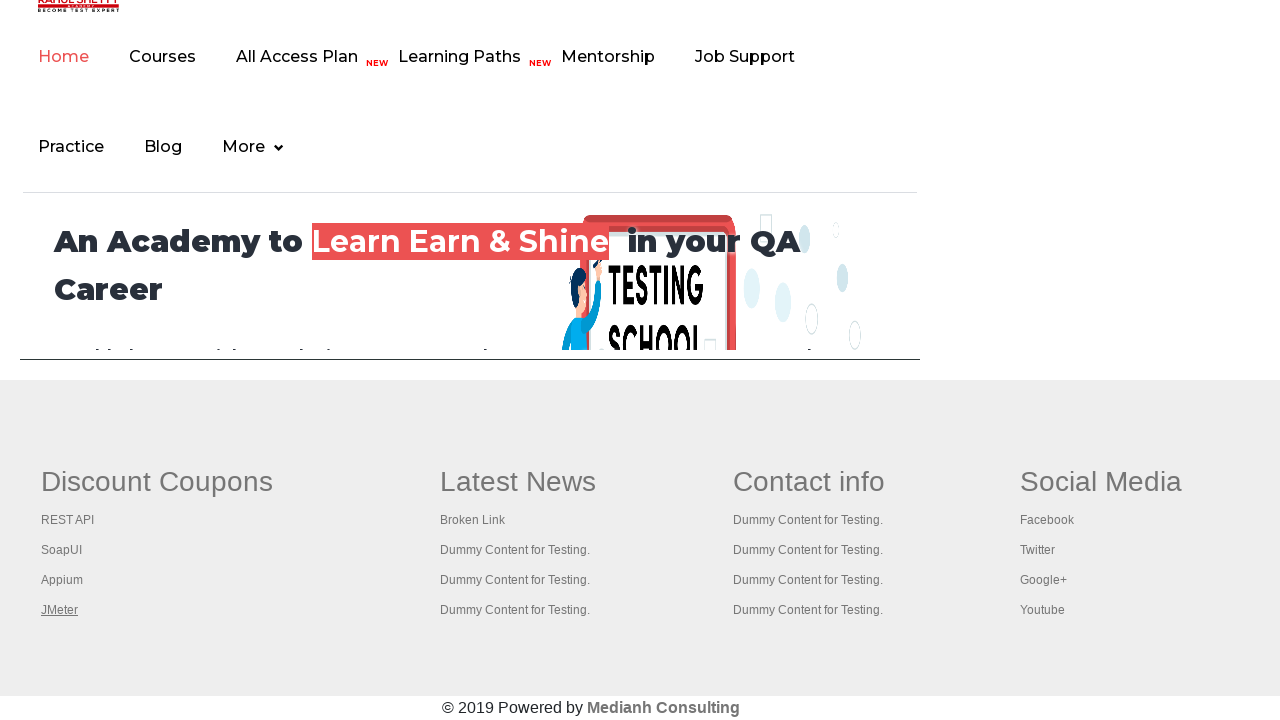

Waited for tab page to load (domcontentloaded state)
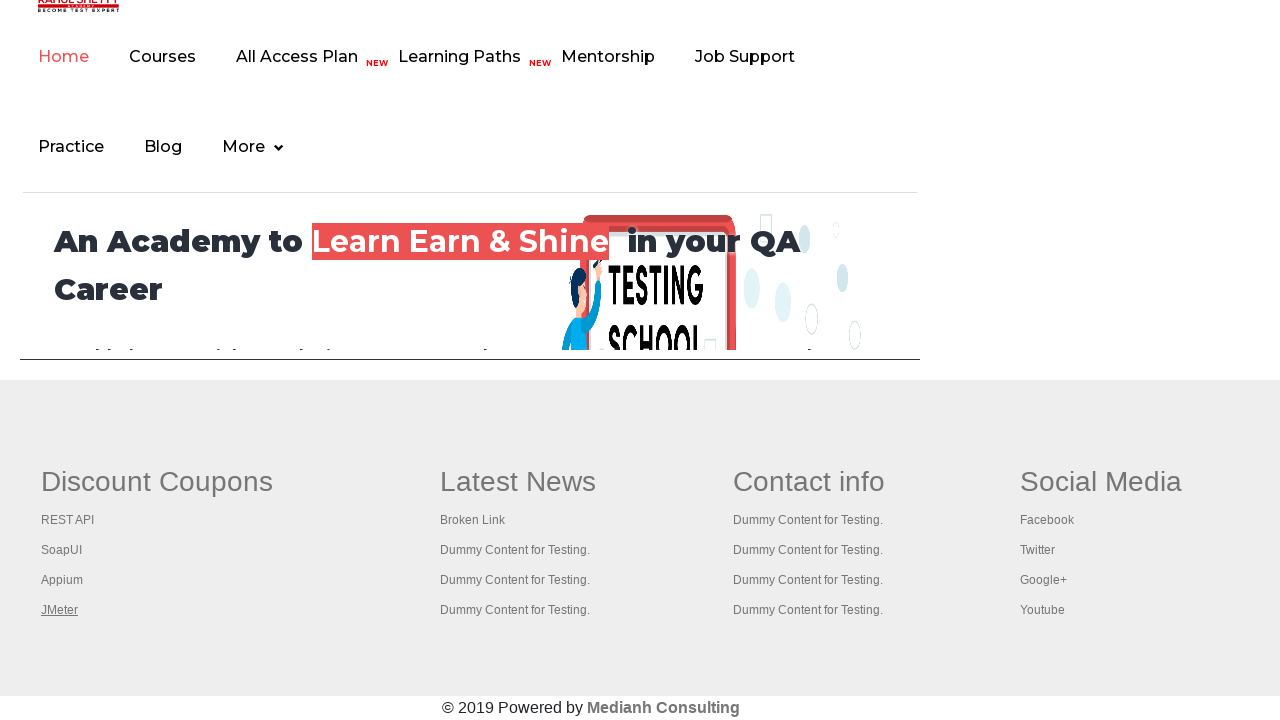

Brought tab to front
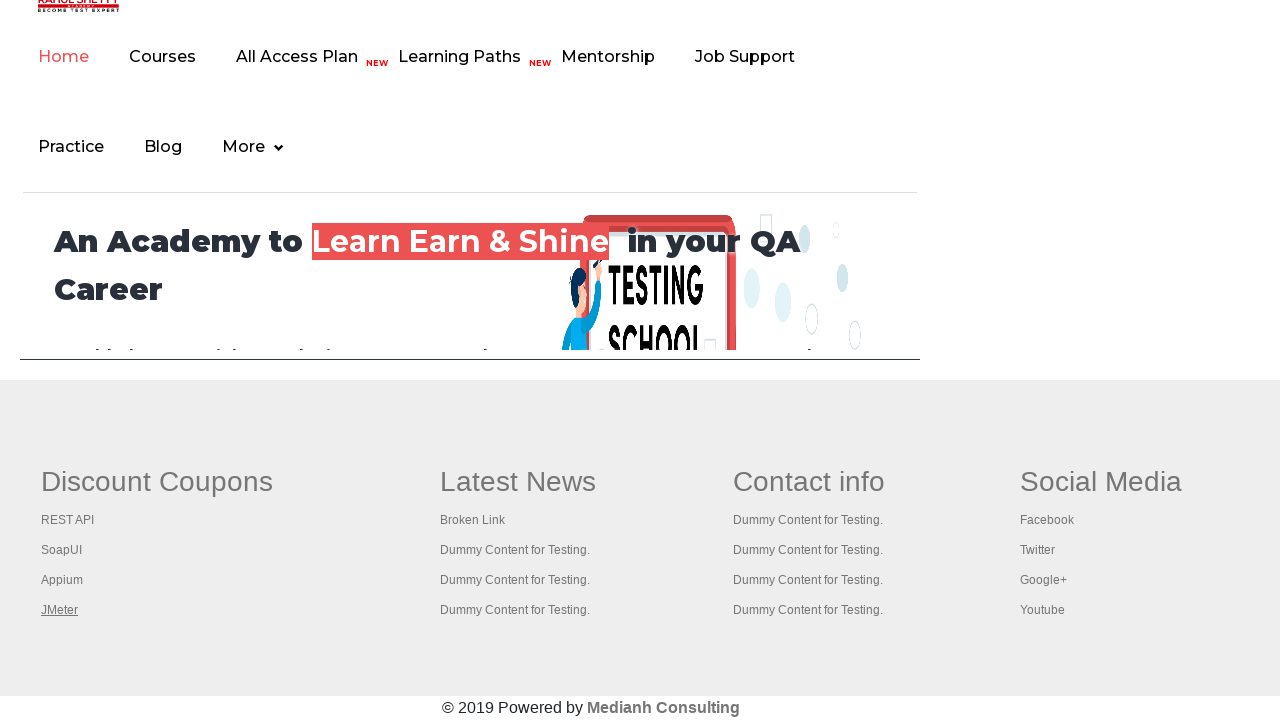

Waited for tab page to load (domcontentloaded state)
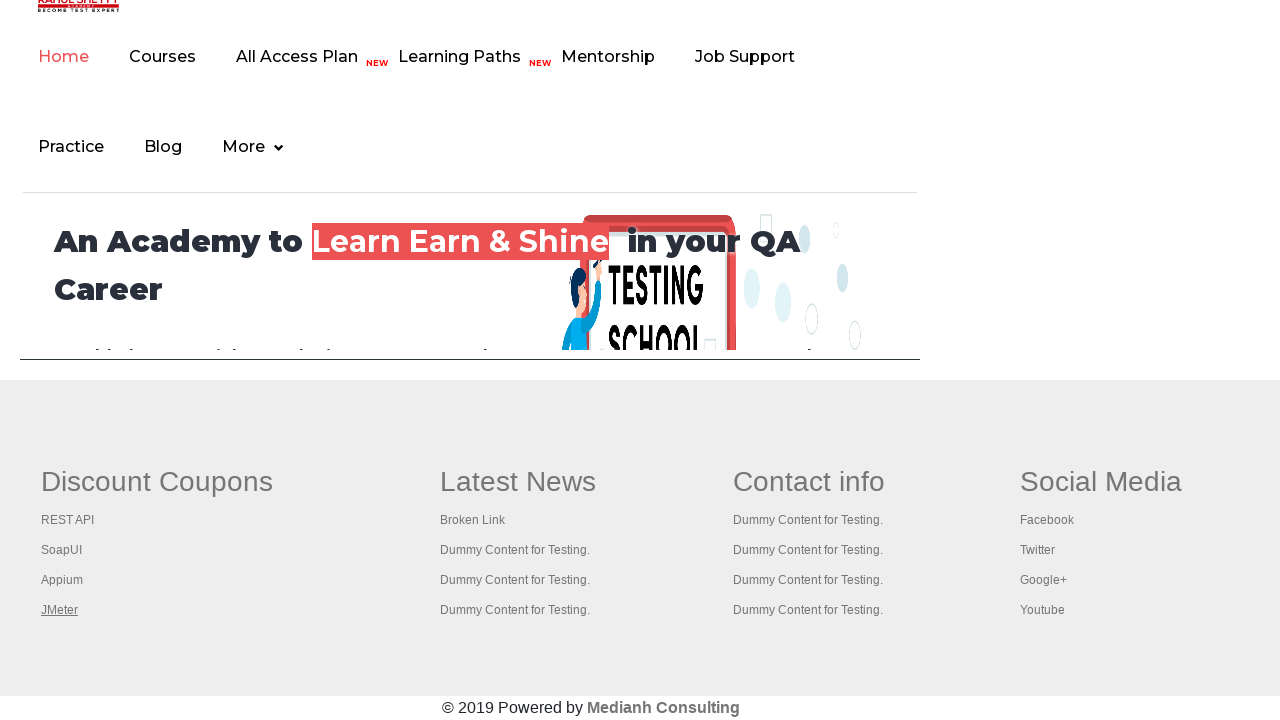

Brought tab to front
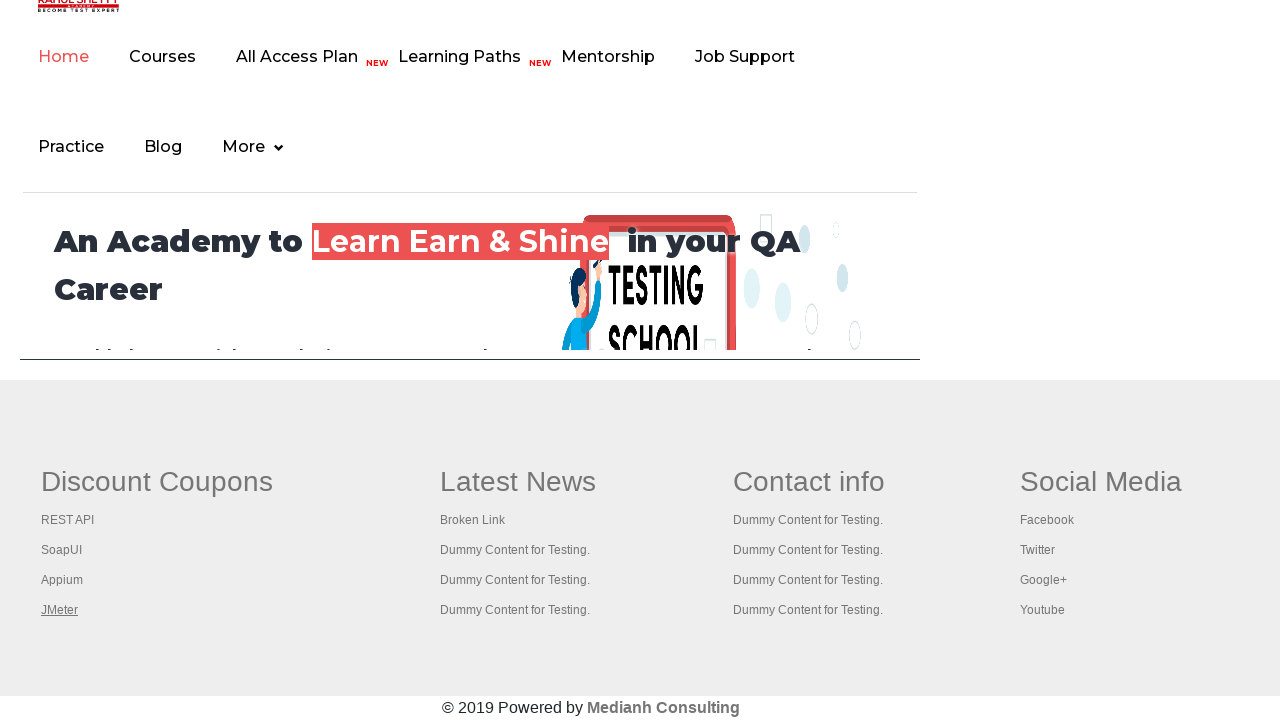

Waited for tab page to load (domcontentloaded state)
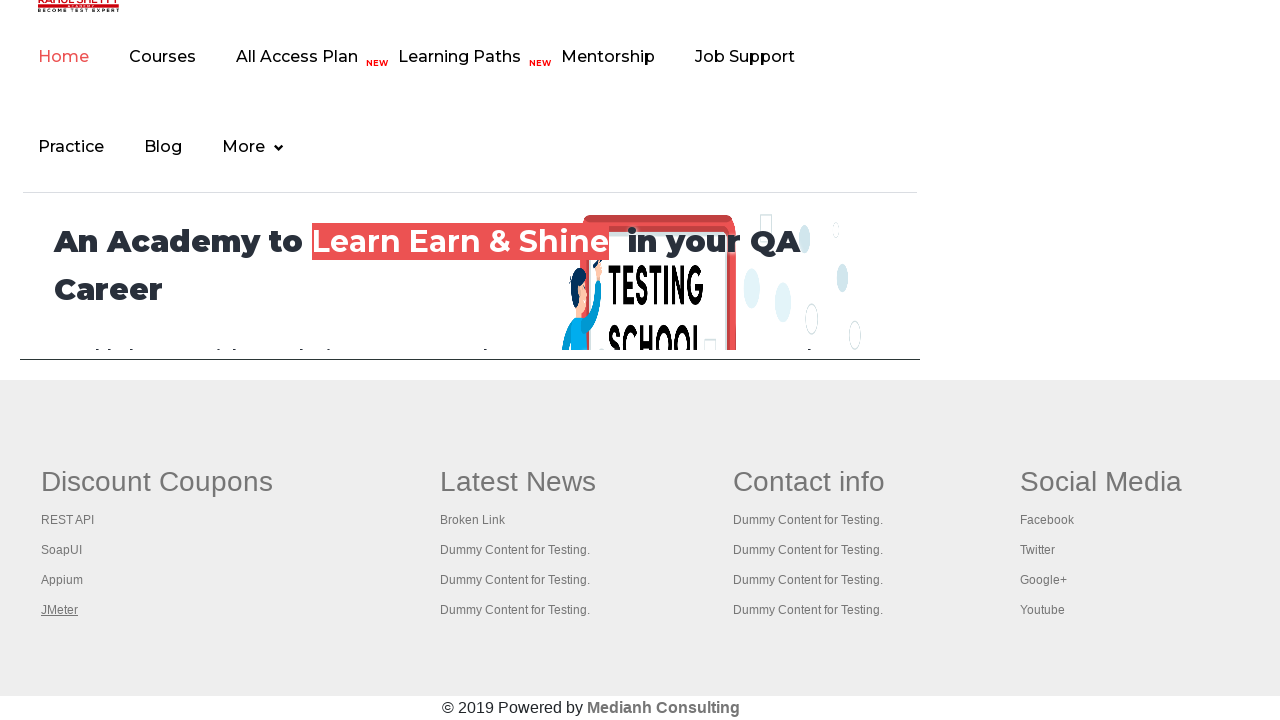

Brought tab to front
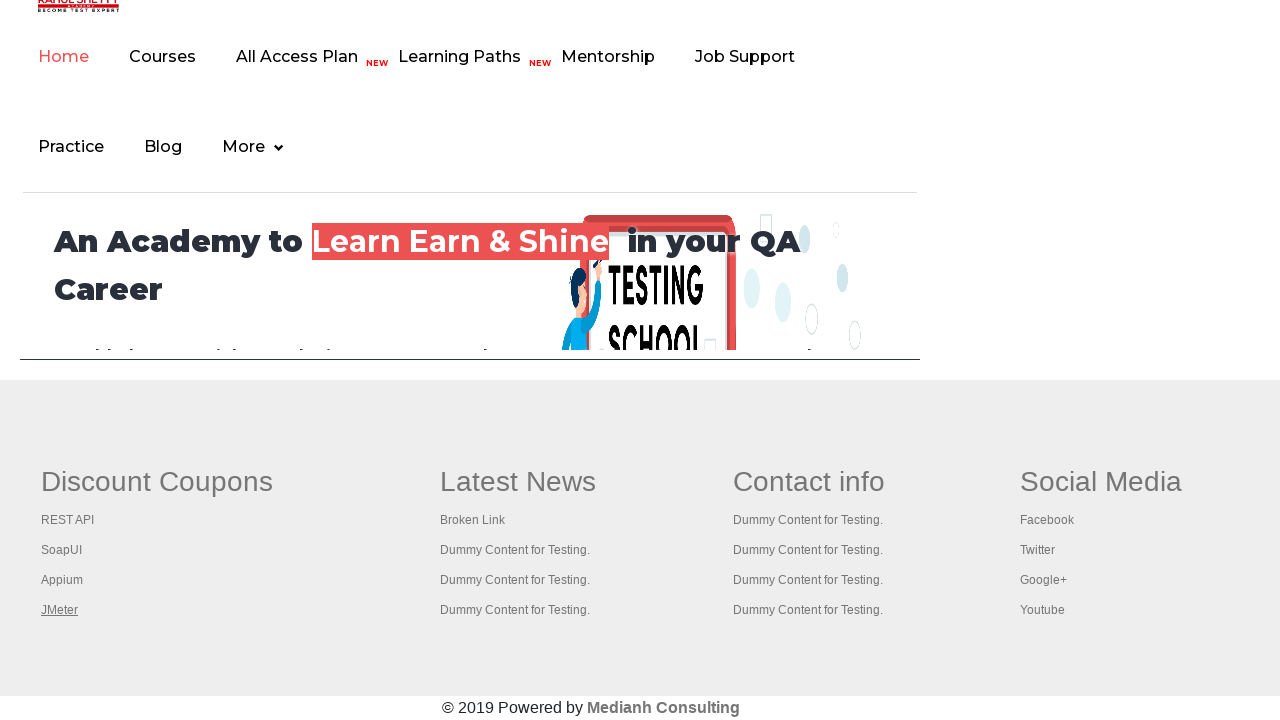

Waited for tab page to load (domcontentloaded state)
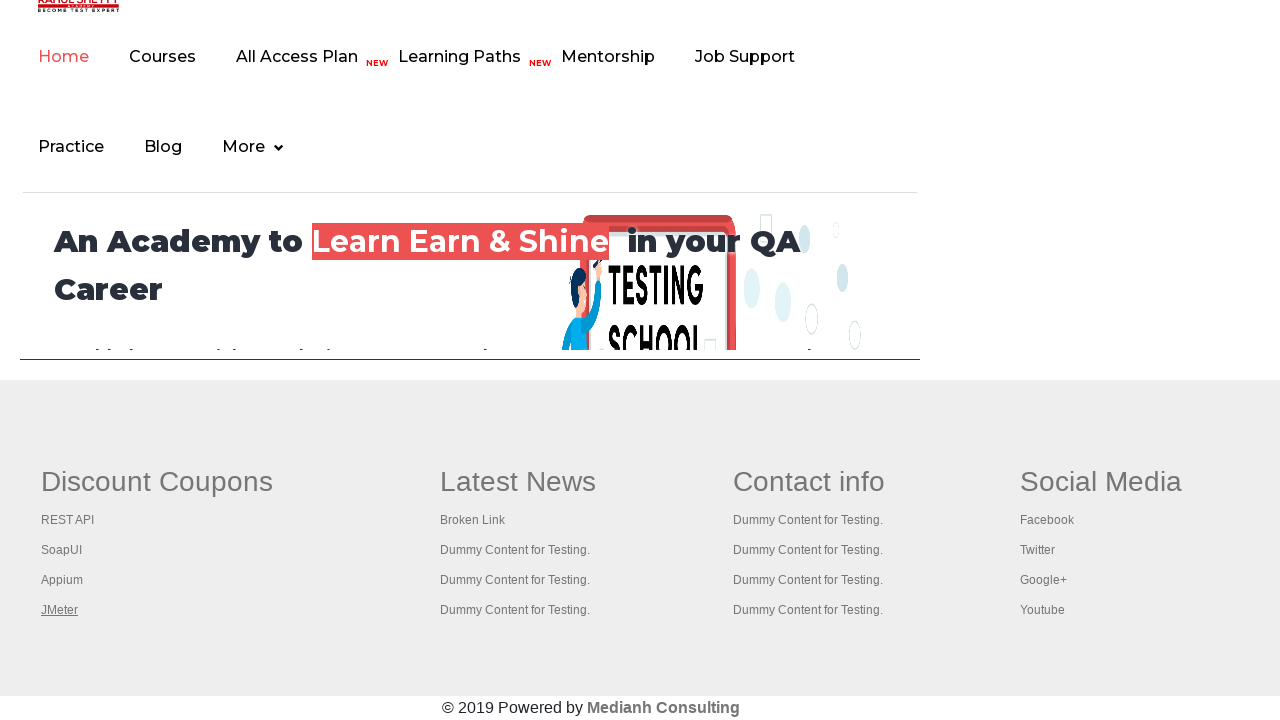

Brought tab to front
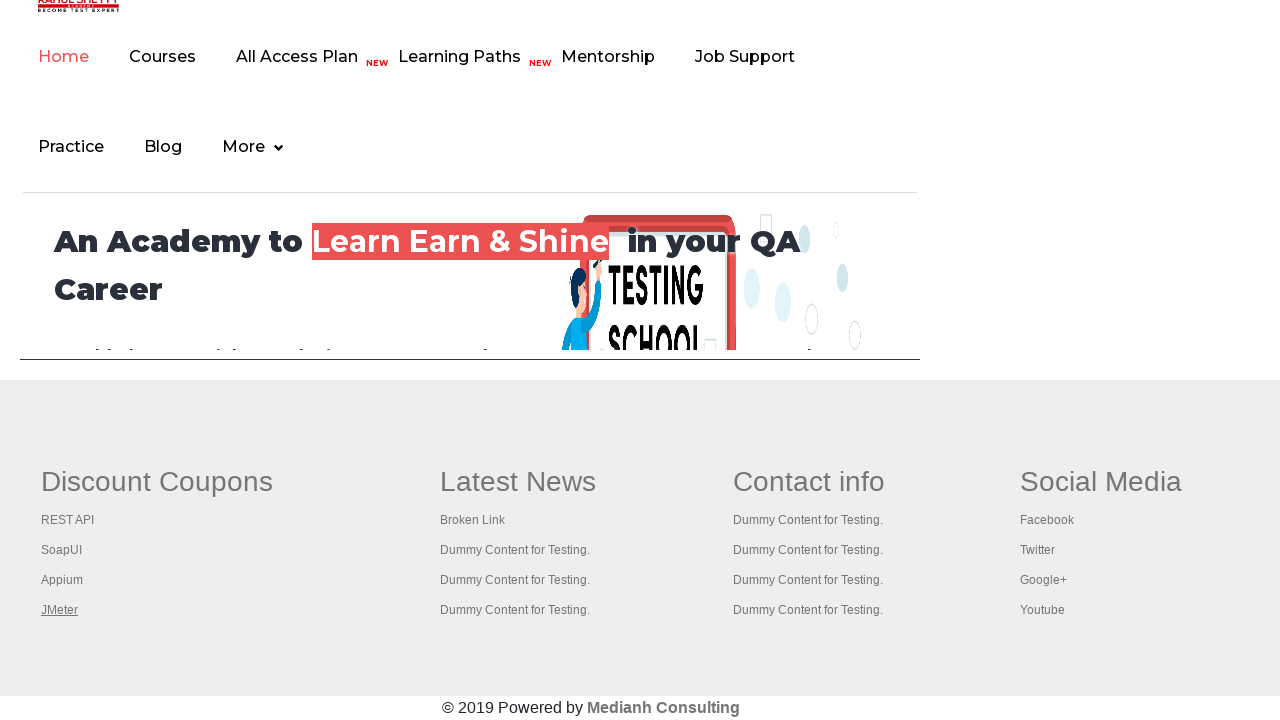

Waited for tab page to load (domcontentloaded state)
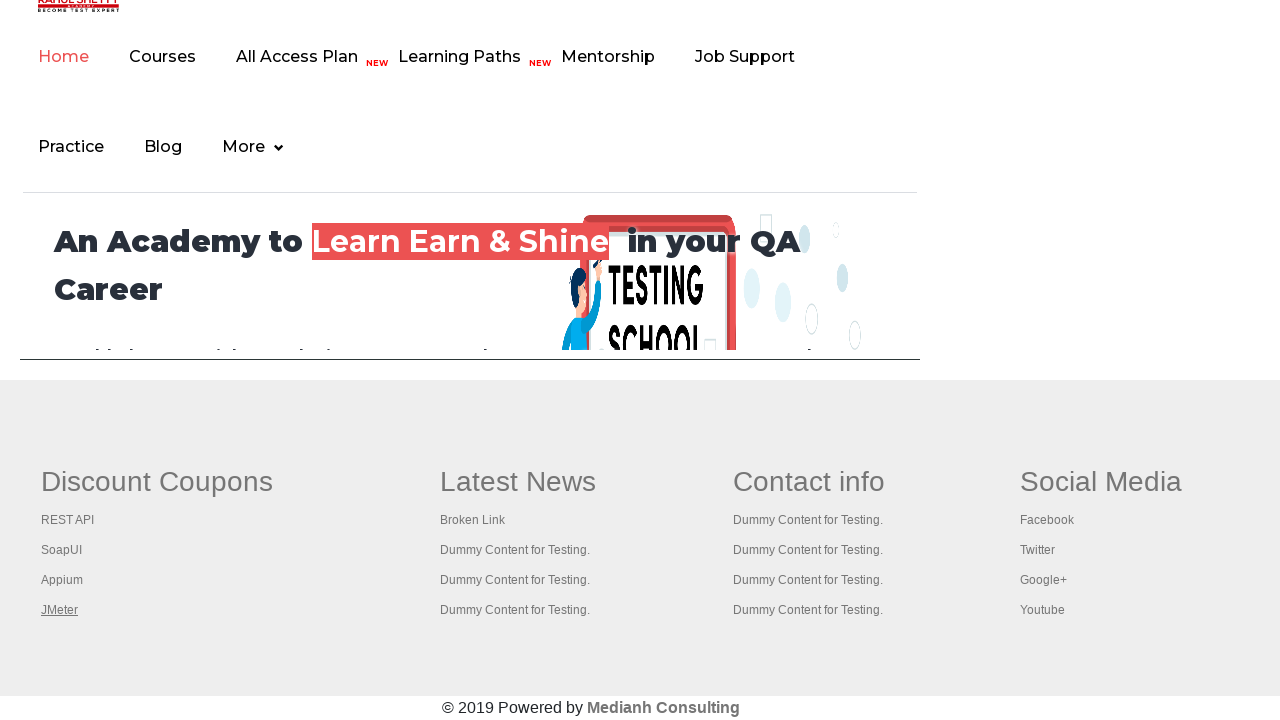

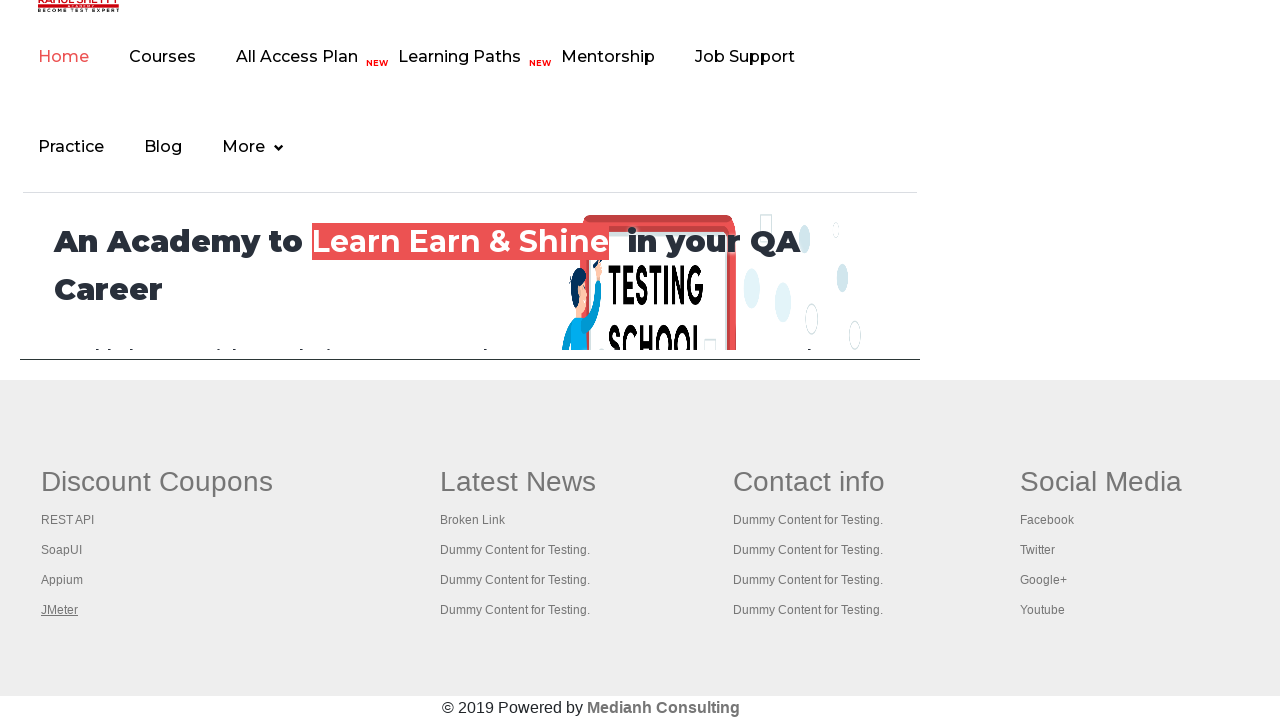